Tests adding a product to cart by navigating through categories and clicking on a product

Starting URL: https://www.demoblaze.com

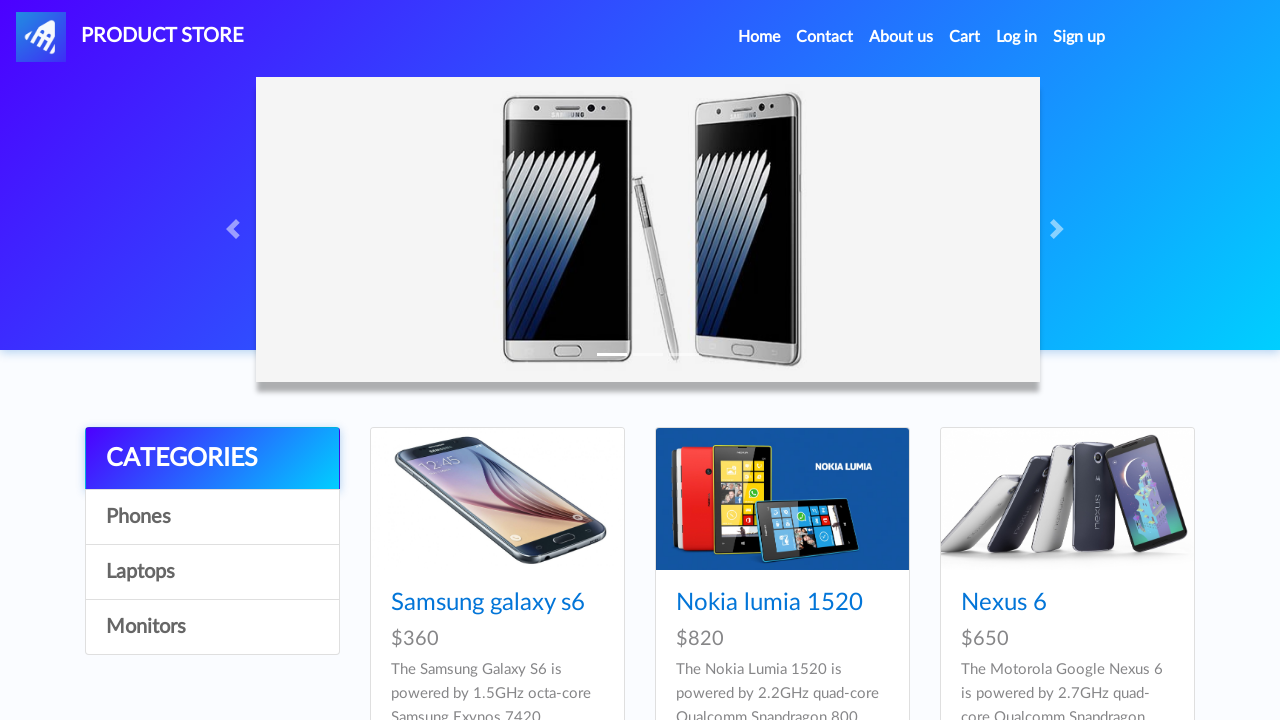

Clicked on category navigation (4th category) at (212, 627) on div.list-group a:nth-child(4)
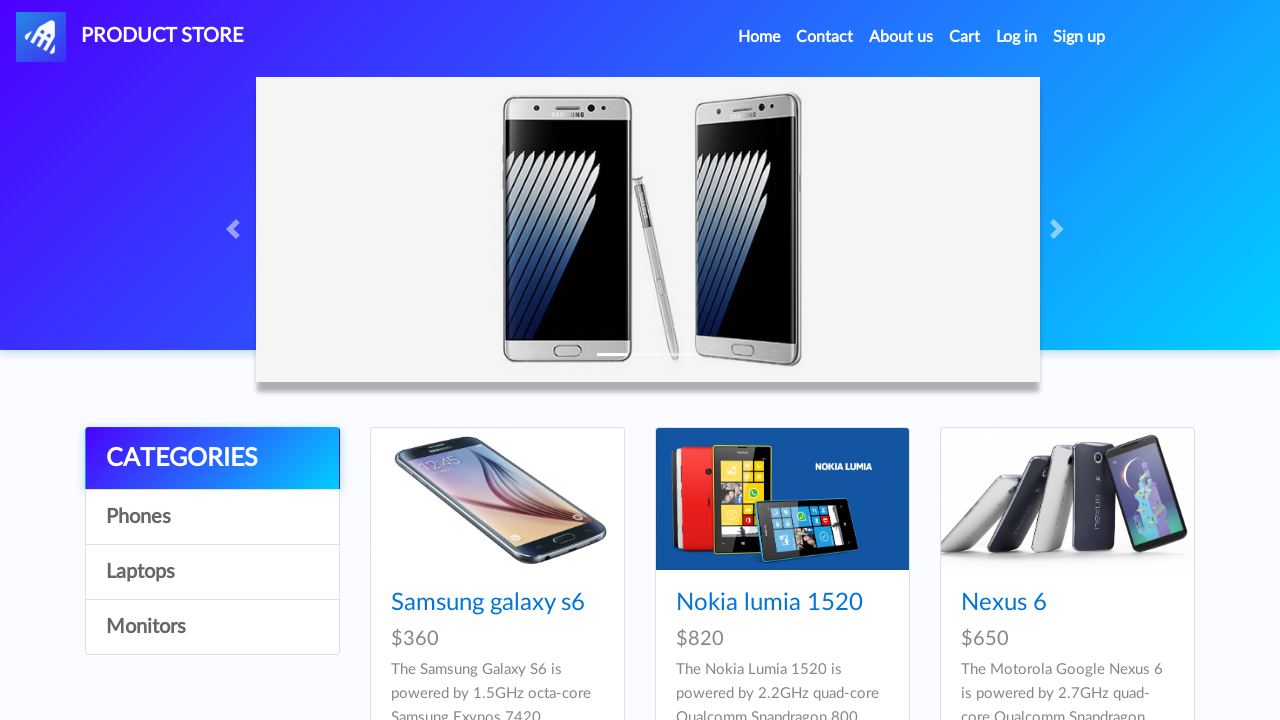

Products loaded - card elements are visible
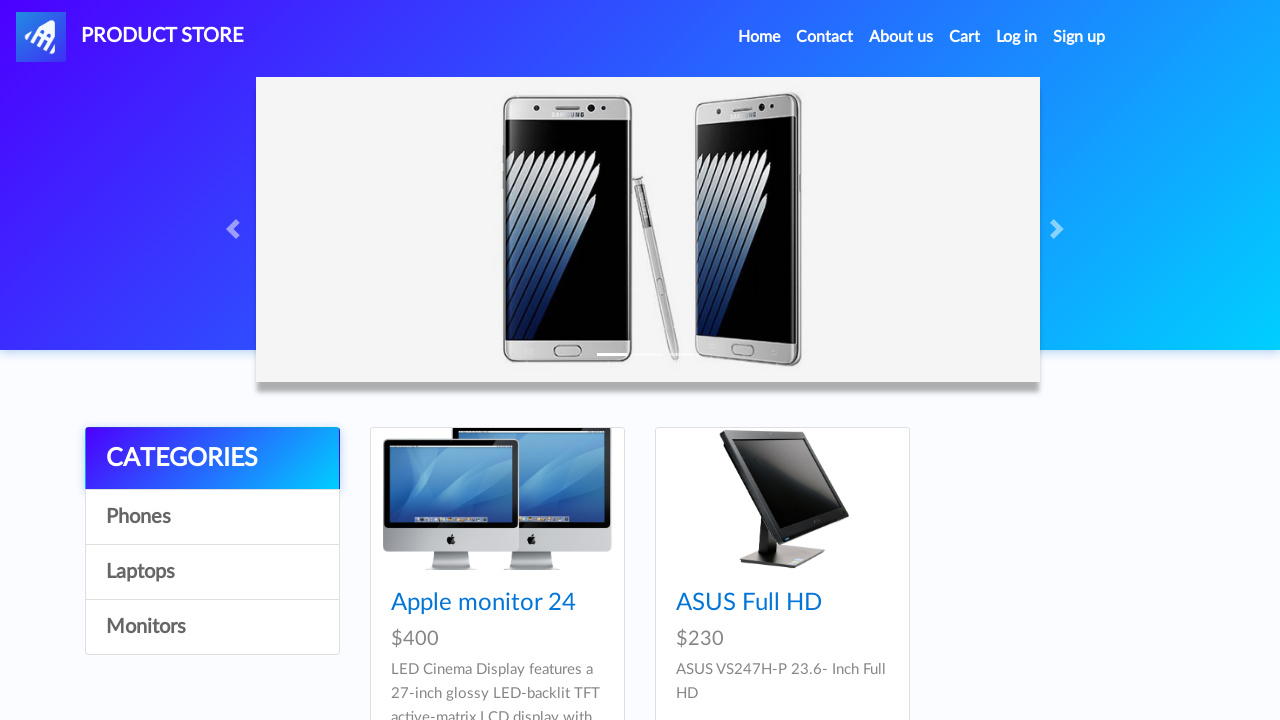

Clicked on the first product at (484, 603) on .card-block h4 a >> nth=0
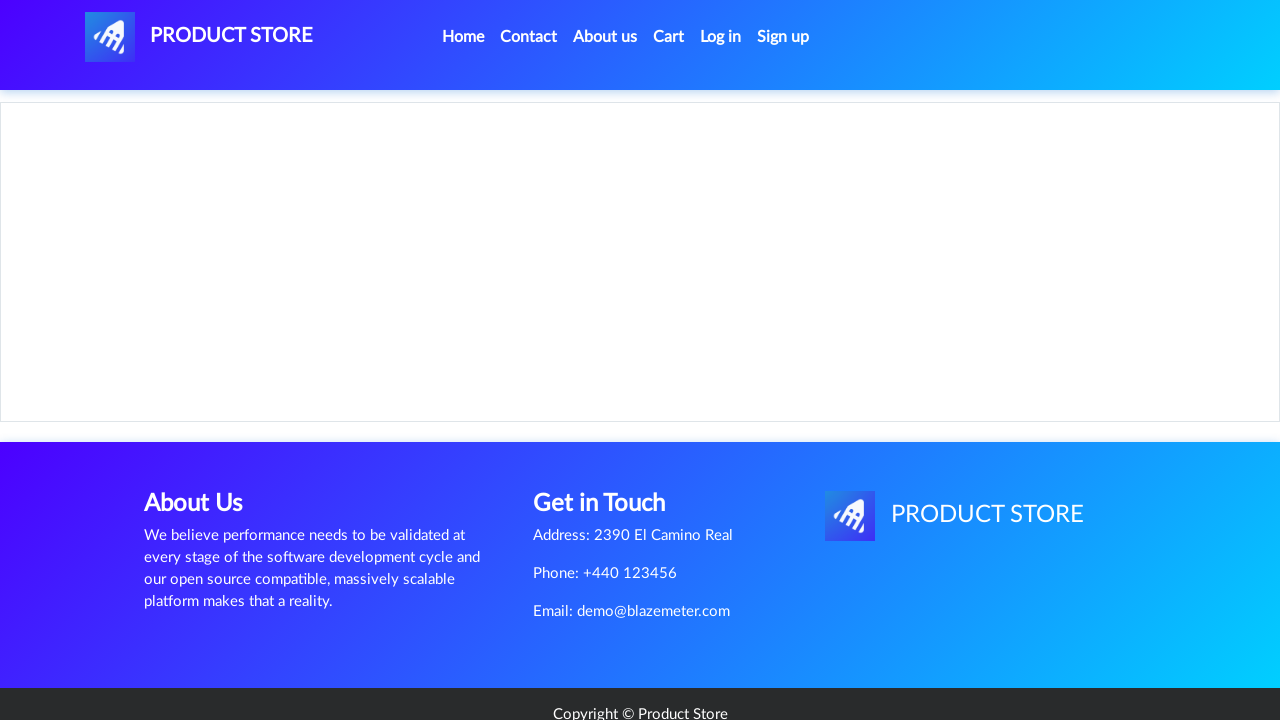

Add to Cart button is visible
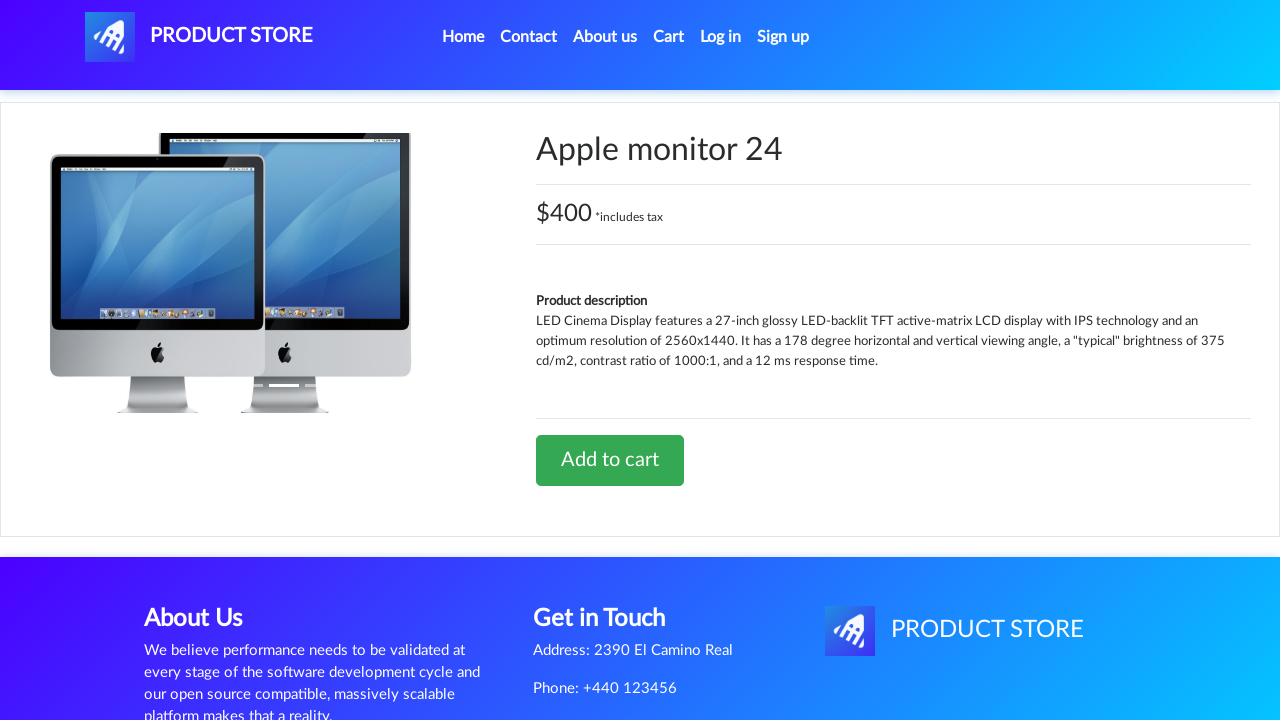

Clicked Add to Cart button at (610, 460) on a.btn-success:has-text('Add to cart')
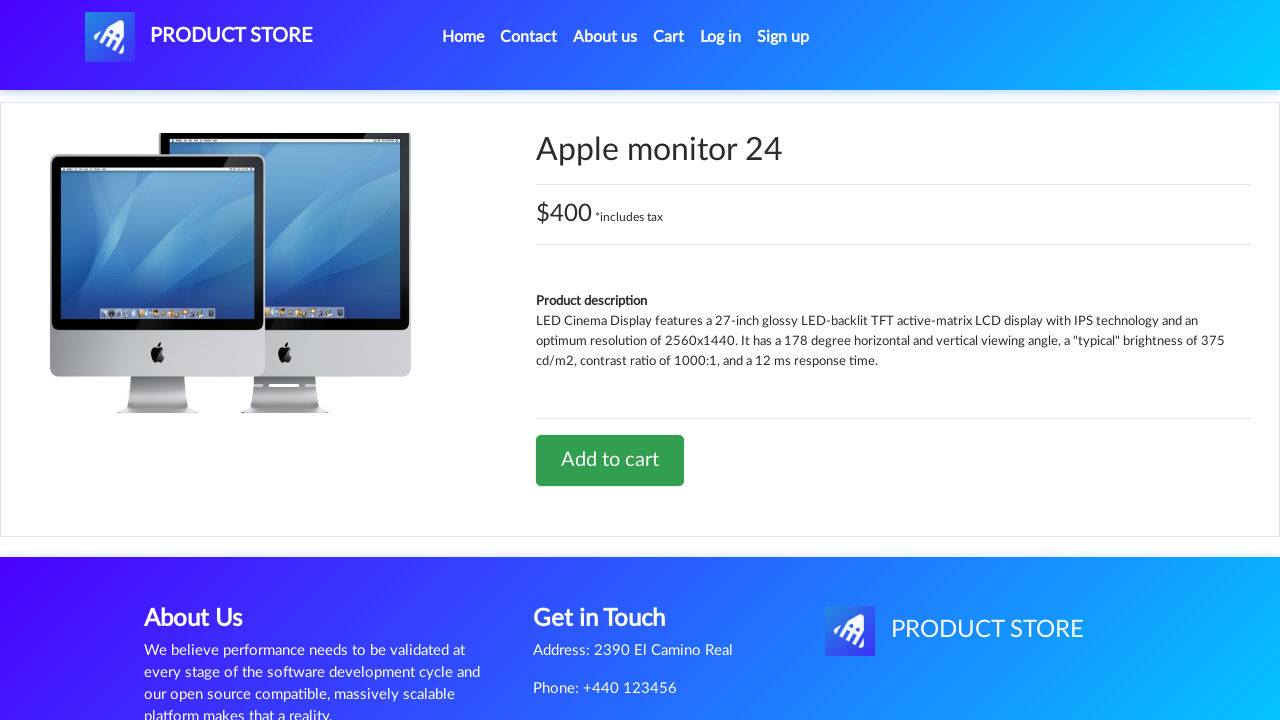

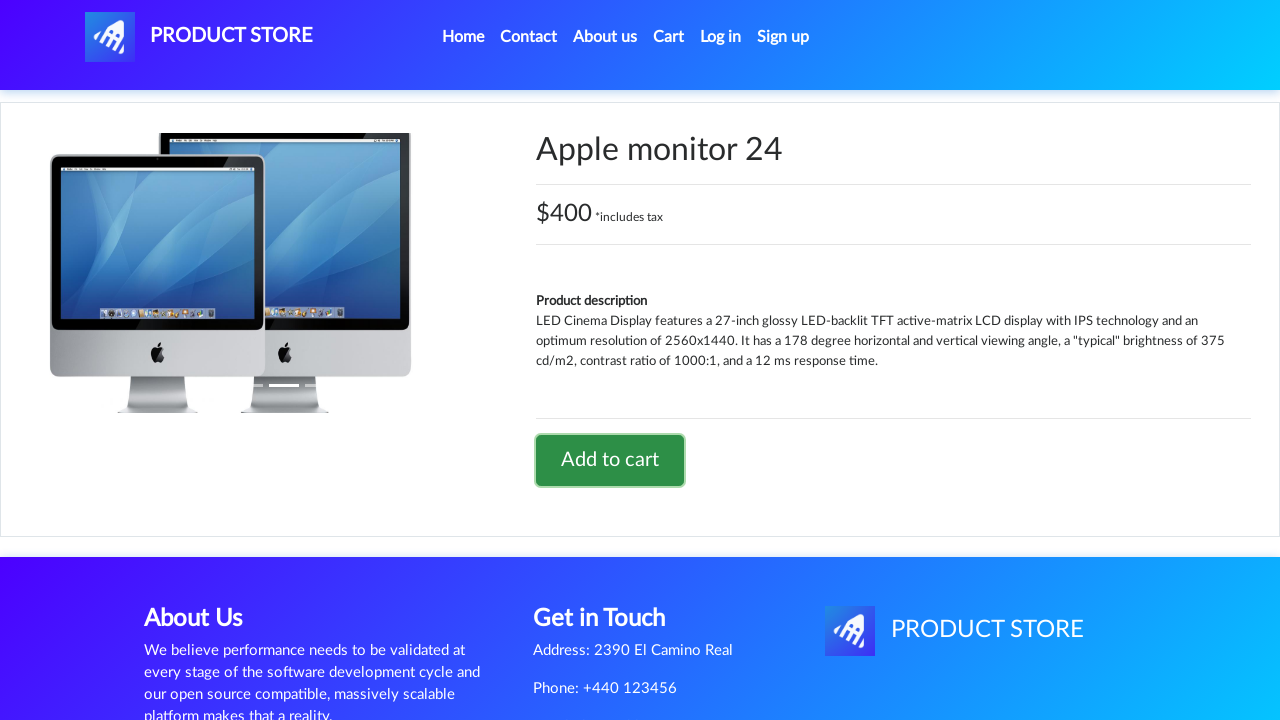